Demonstrates XPath sibling and parent traversal techniques by locating buttons in the header using following-sibling and parent axes, then verifying their text content.

Starting URL: https://rahulshettyacademy.com/AutomationPractice/

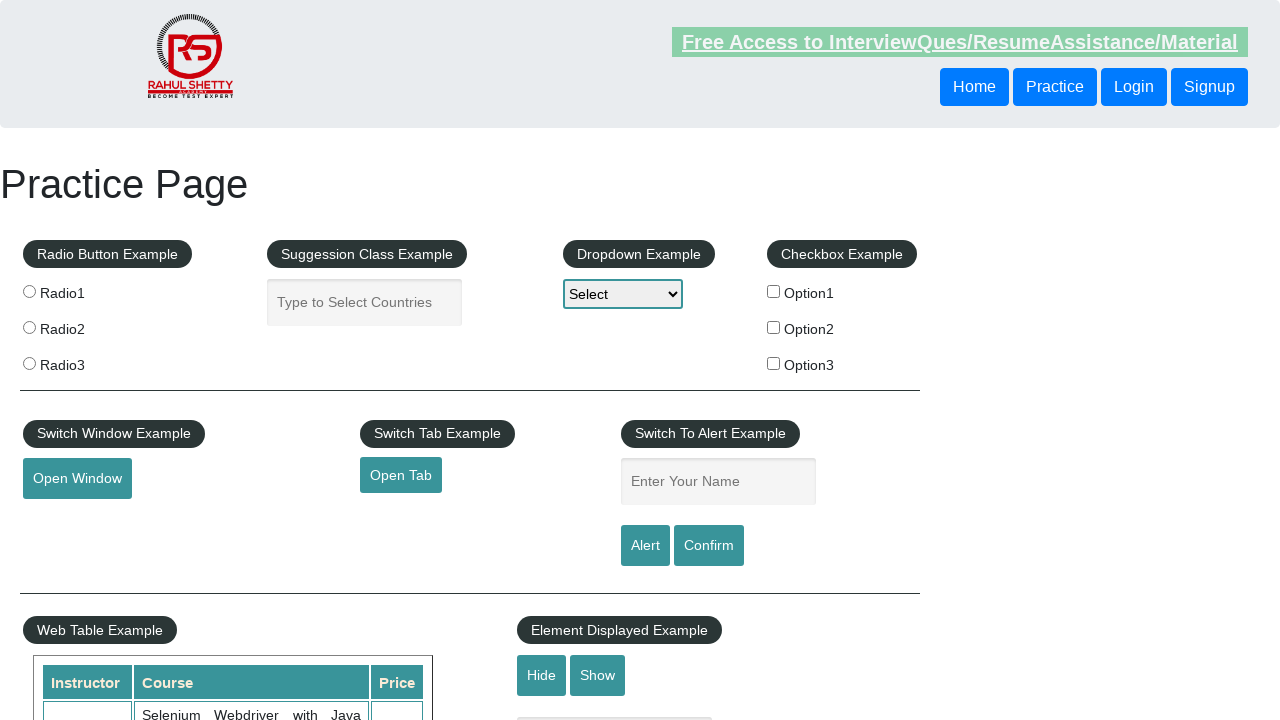

Navigated to Rahul Shetty Academy Automation Practice page
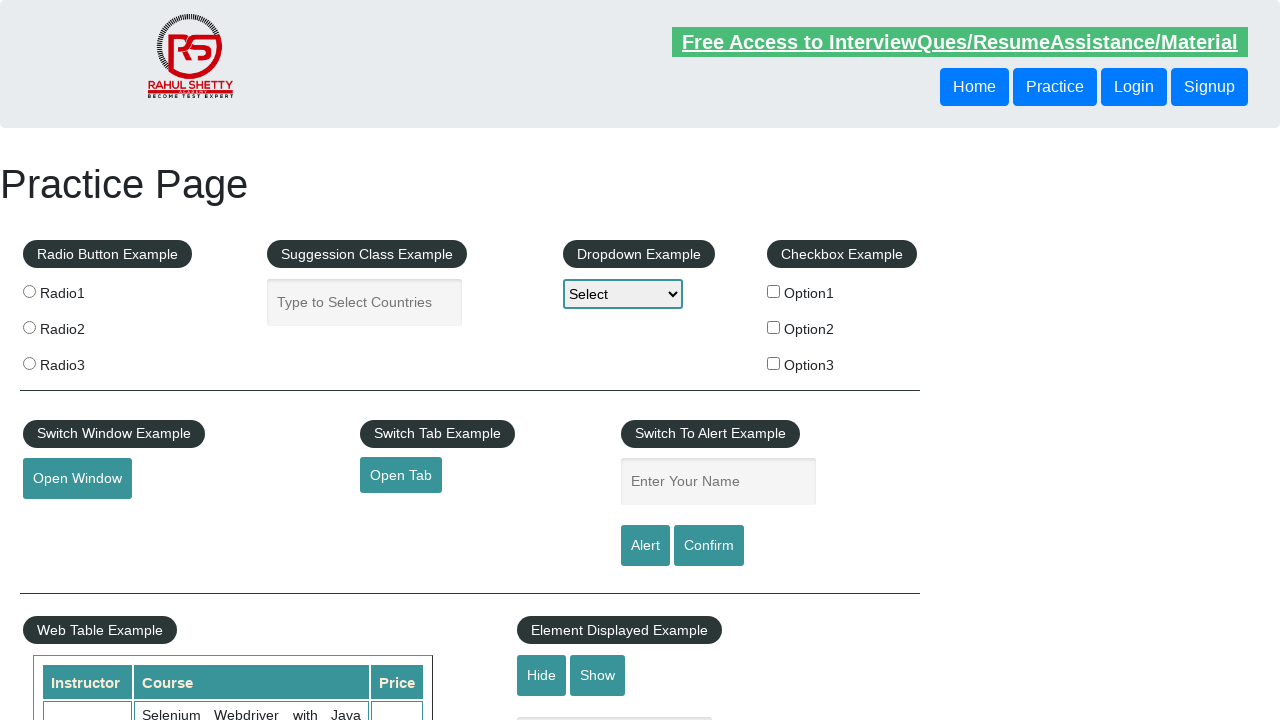

Located sibling button using XPath following-sibling axis
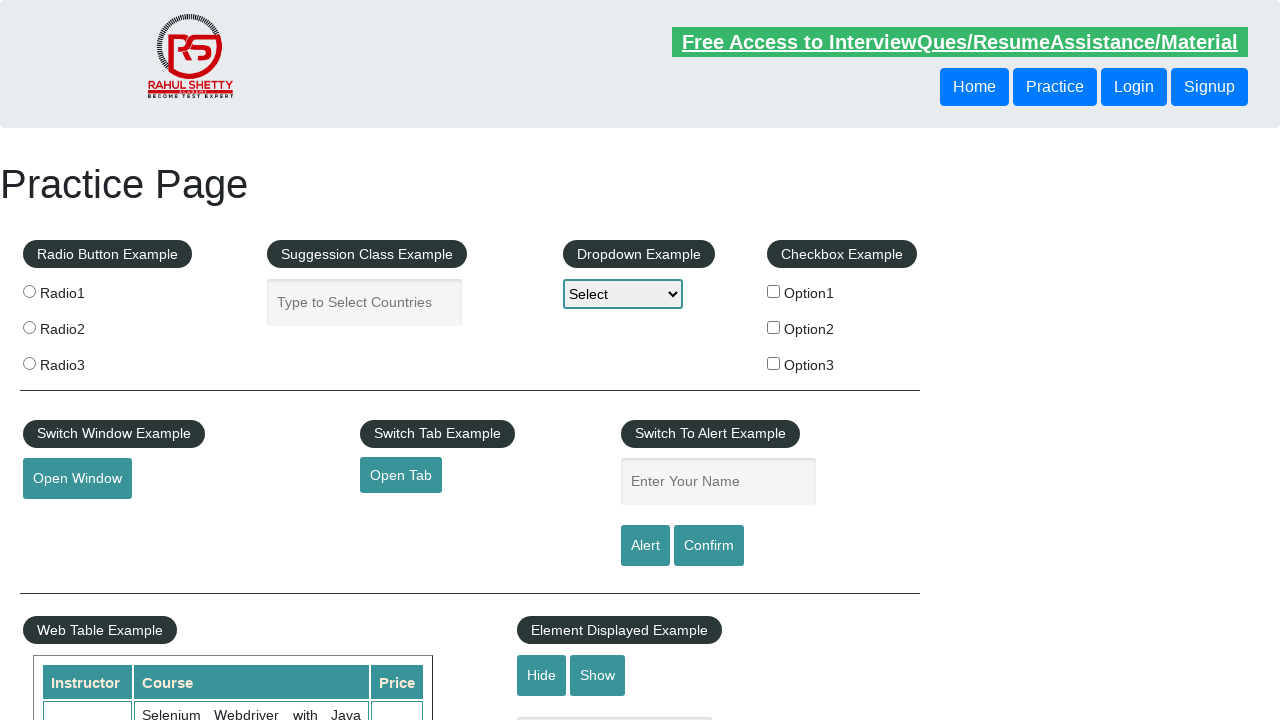

Retrieved sibling button text: 'Login'
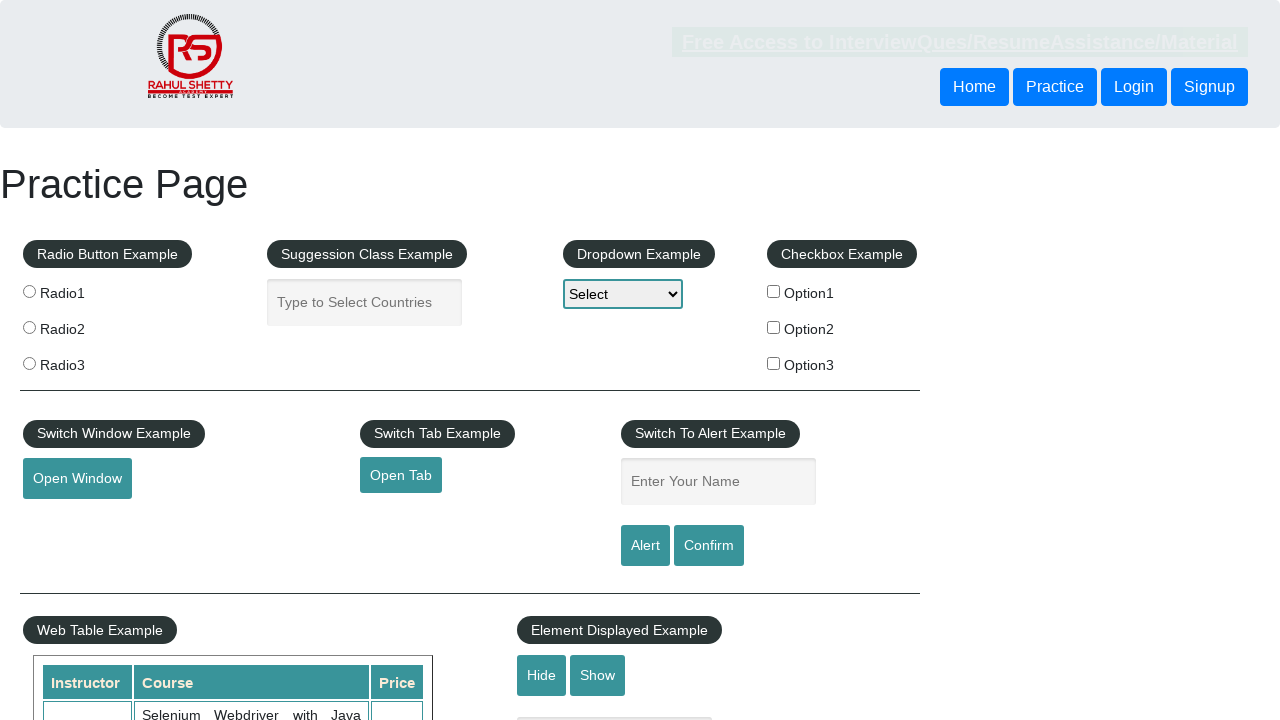

Located parent-child button using XPath parent axis navigation
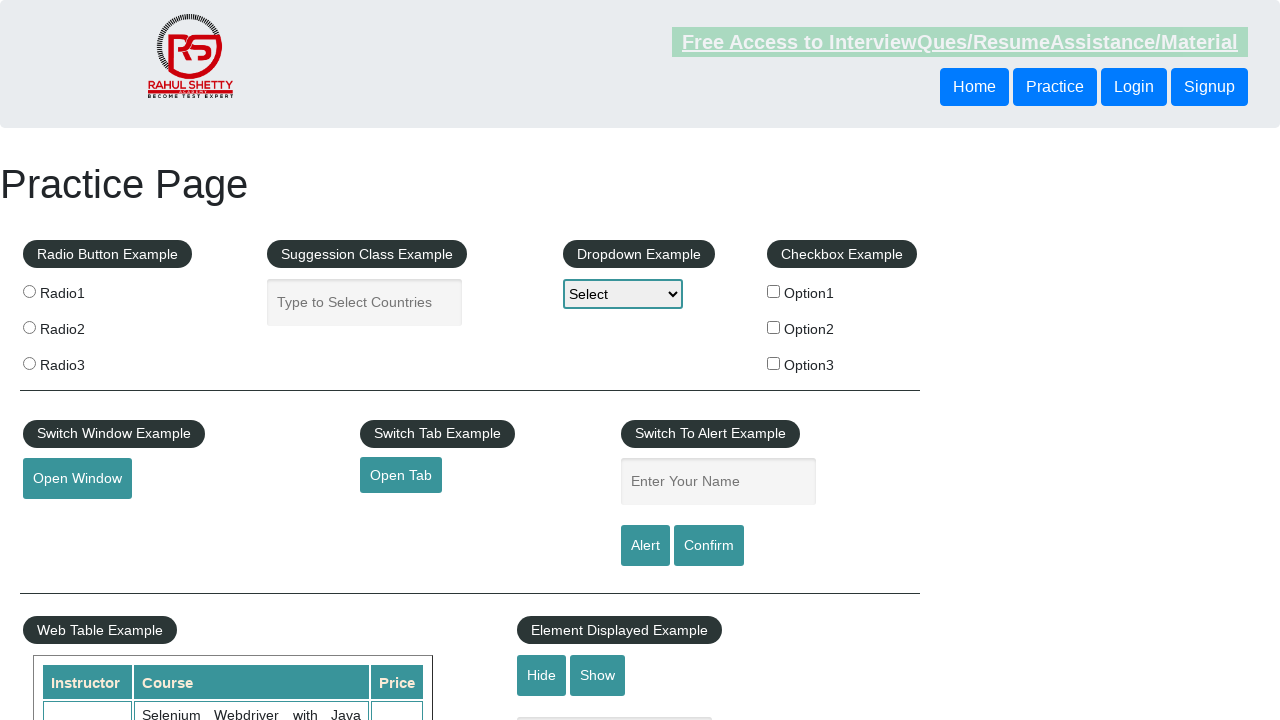

Retrieved parent-child button text: 'Login'
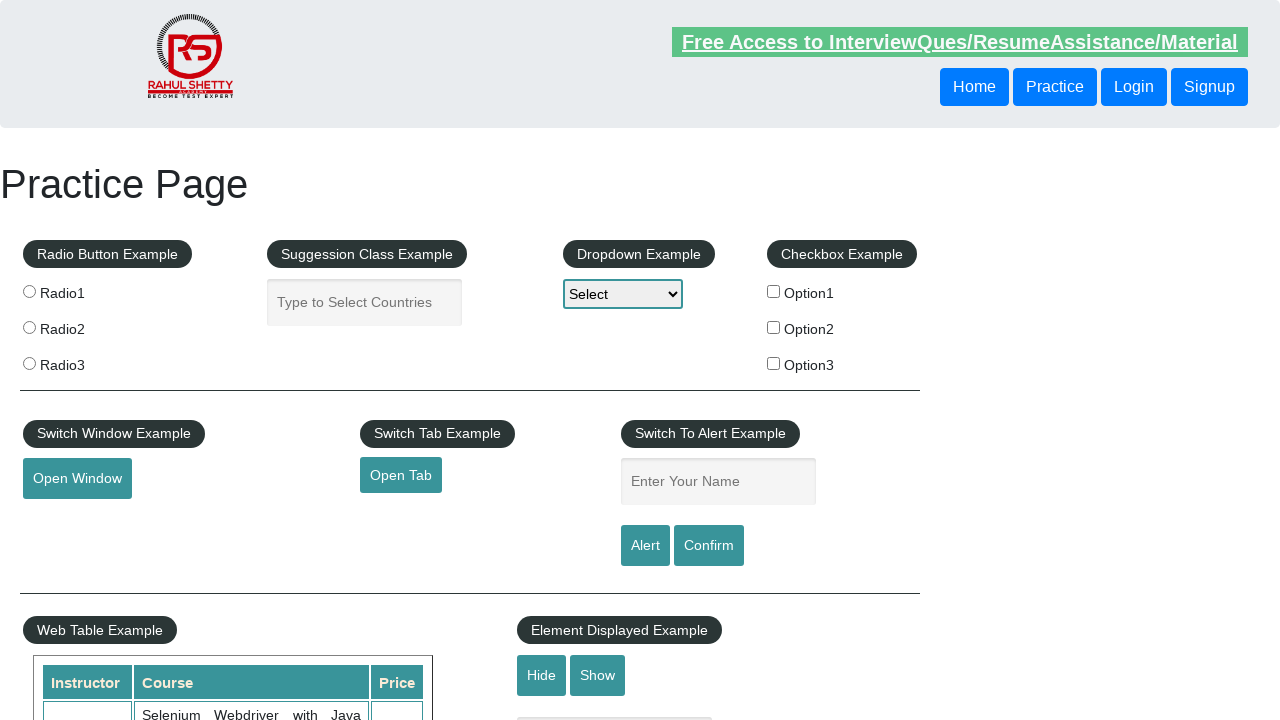

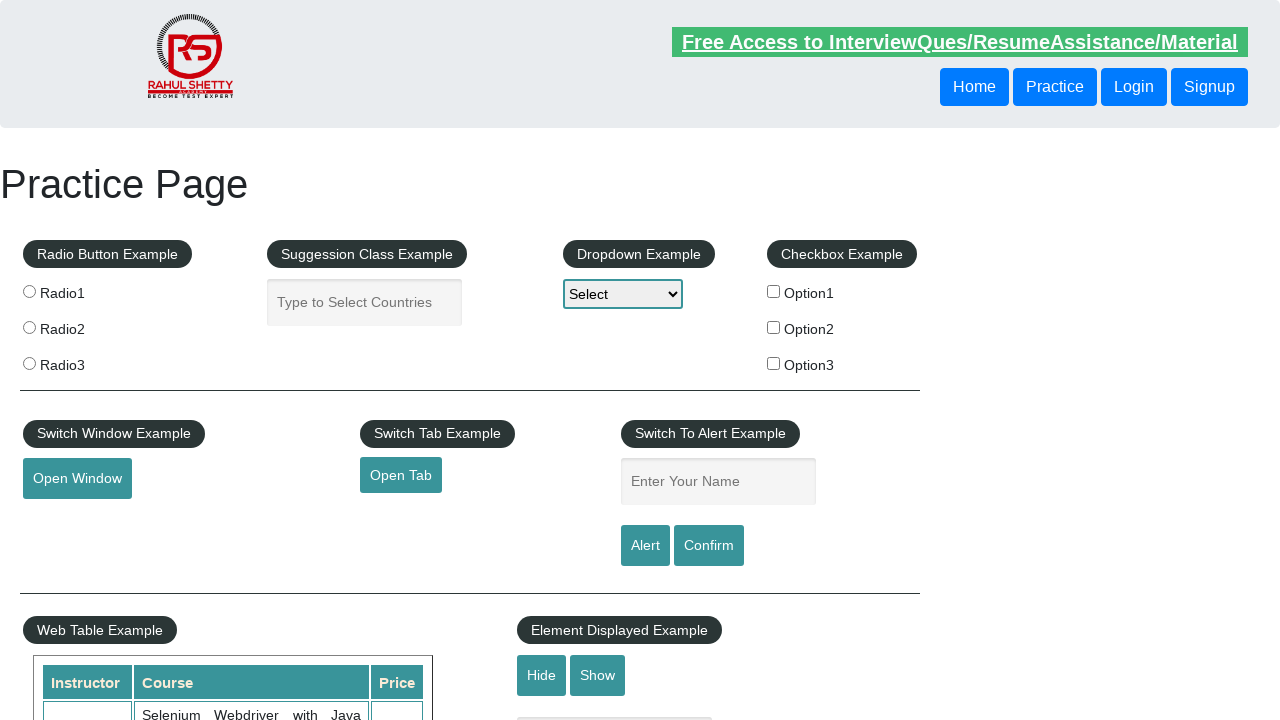